Tests keyboard input events on a training page by sending key presses including typing a character and performing Ctrl+A and Ctrl+C keyboard shortcuts

Starting URL: https://v1.training-support.net/selenium/input-events

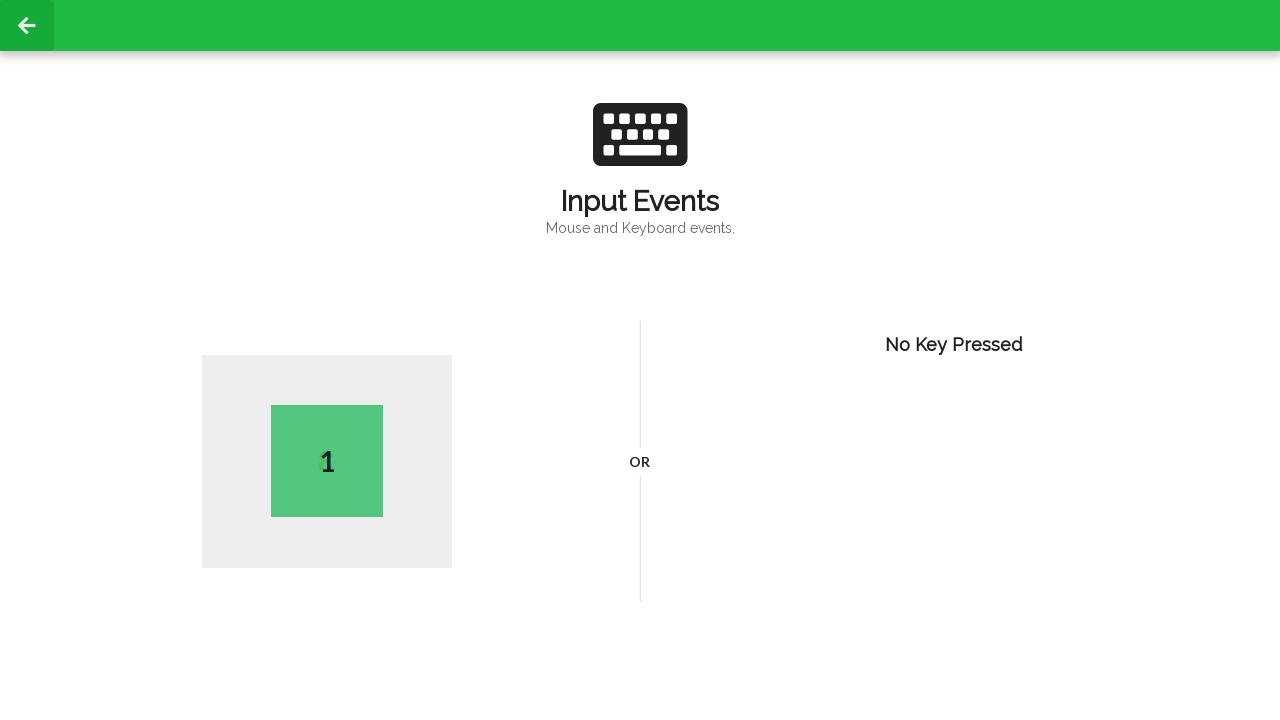

Waited for page to load (domcontentloaded)
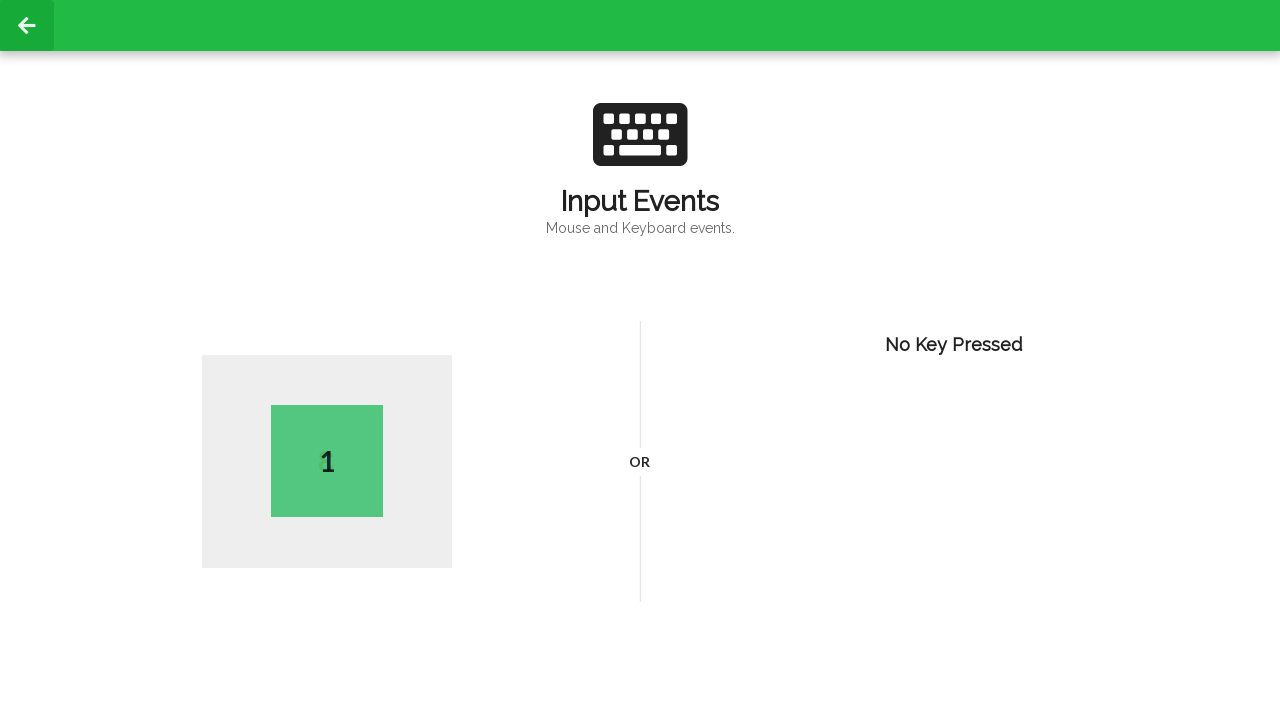

Pressed 'P' key on input field
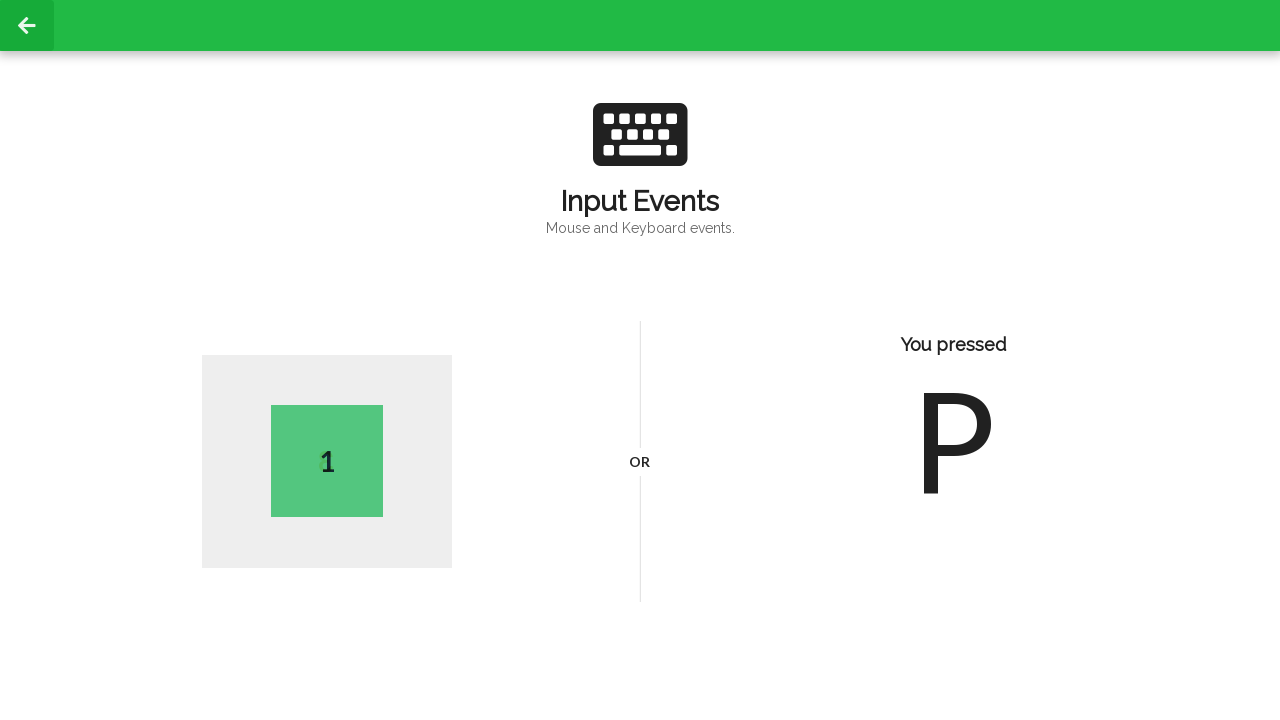

Performed Ctrl+A to select all text
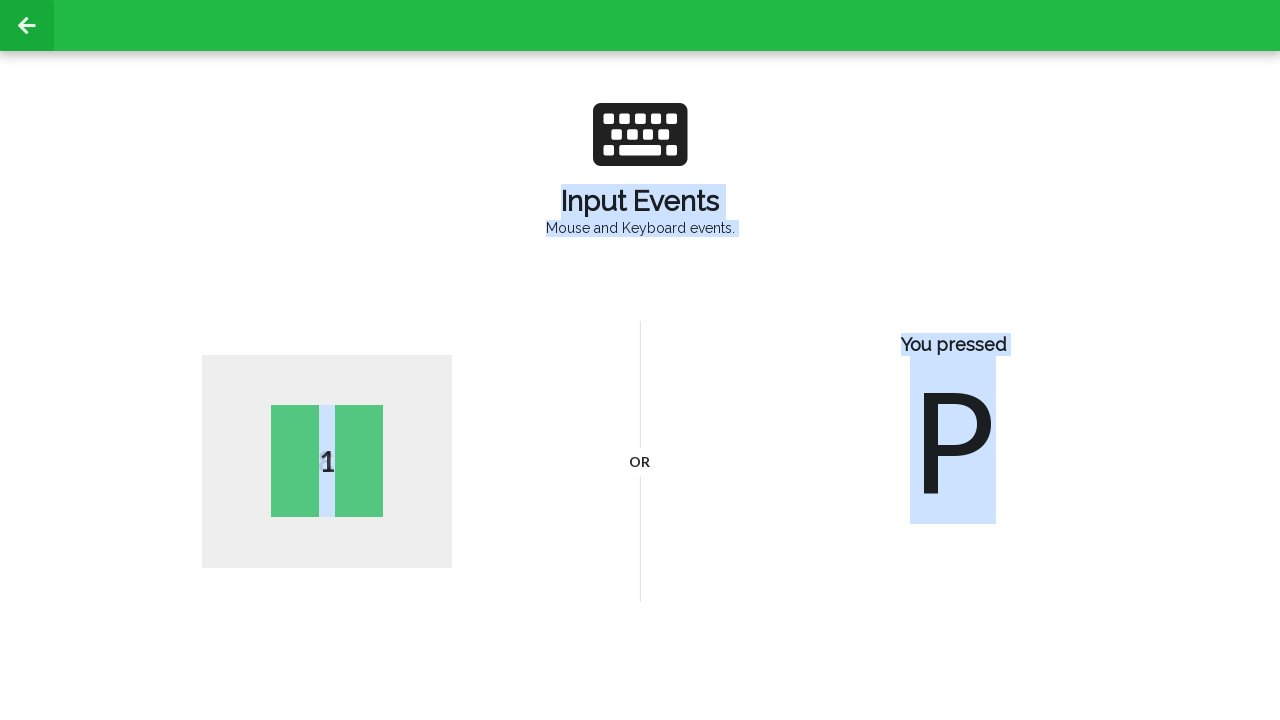

Performed Ctrl+C to copy selected text
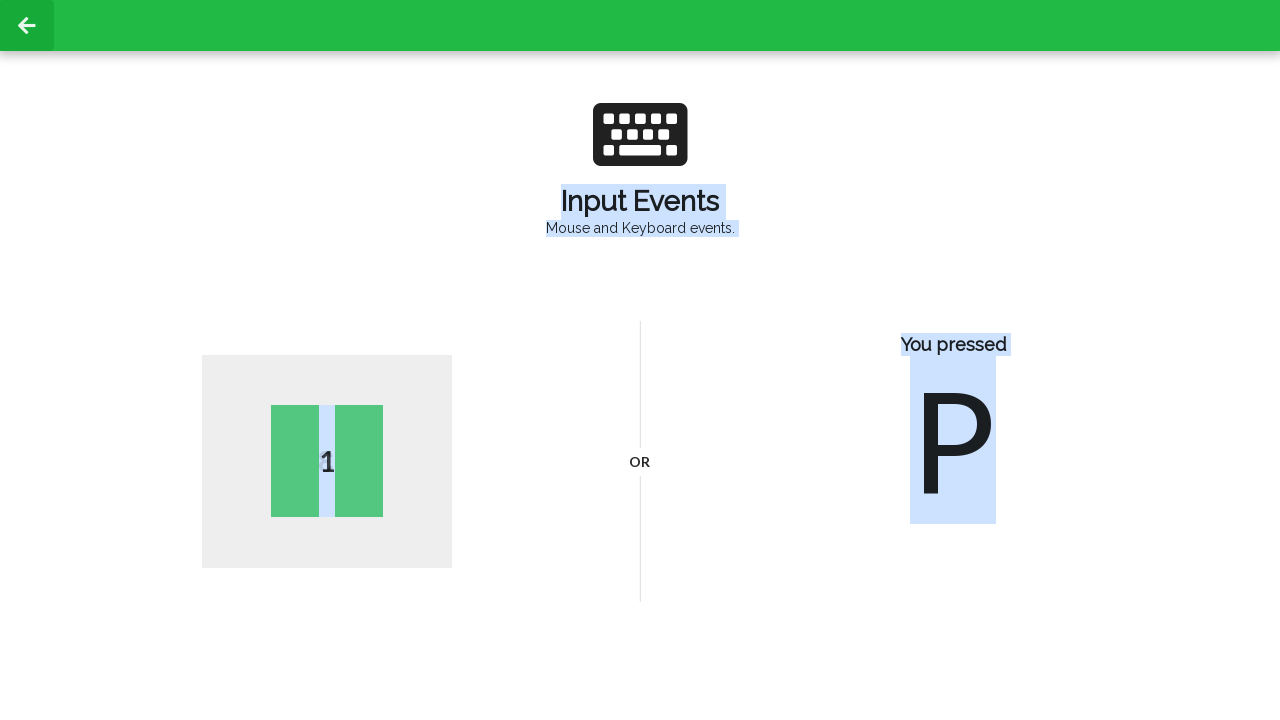

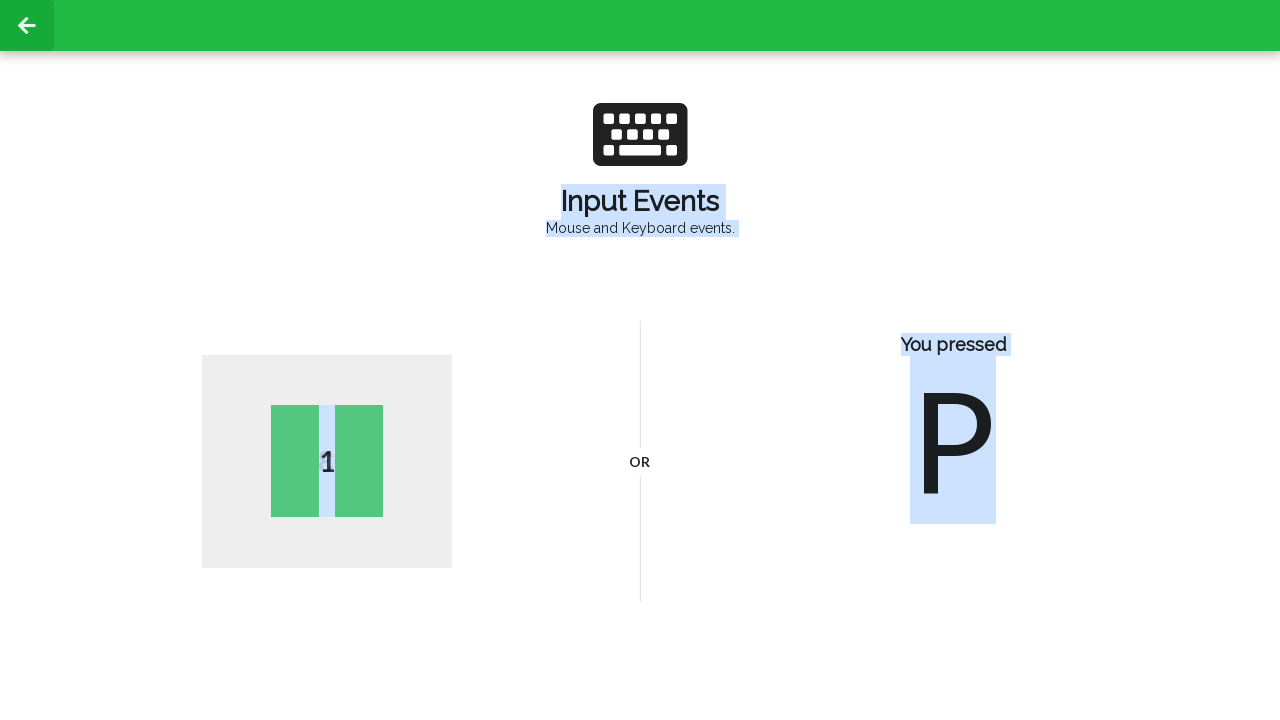